Tests right-click context menu functionality by performing a right-click action on an image element

Starting URL: http://deluxe-menu.com/popup-mode-sample.html

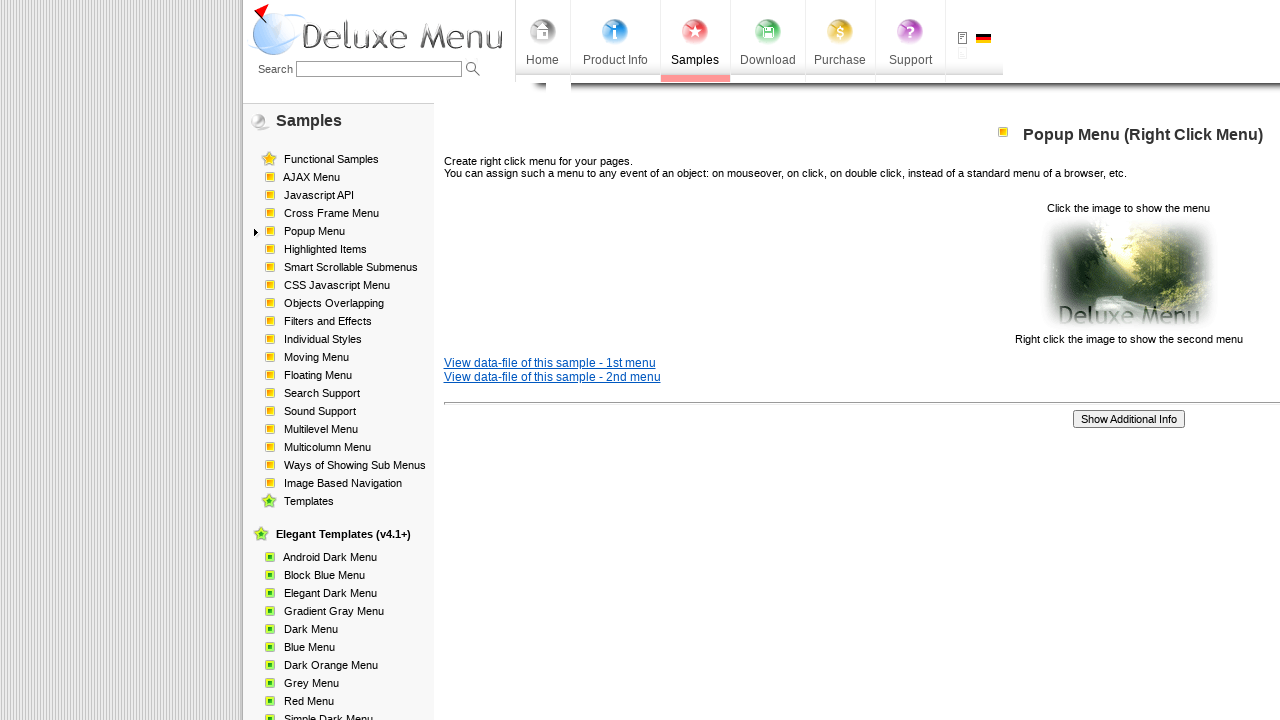

Located image element using XPath
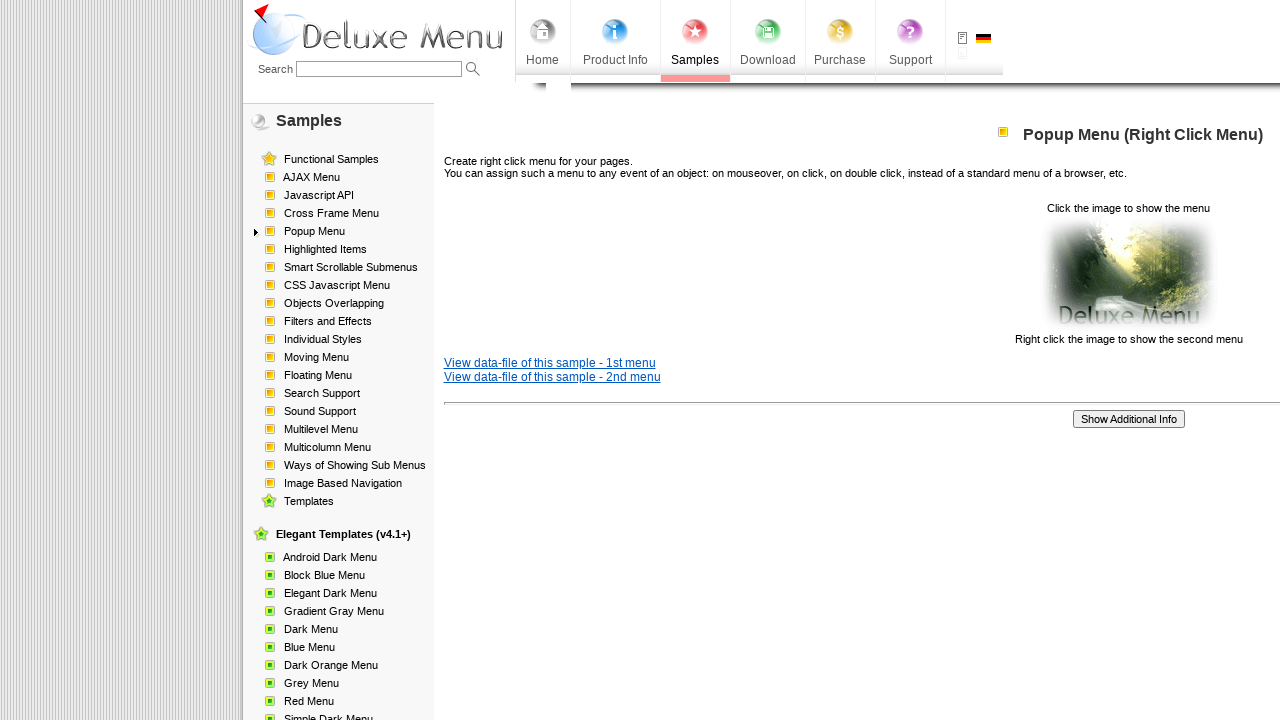

Performed right-click context menu action on image element at (1128, 274) on xpath=/html/body/div/table/tbody/tr/td[2]/div[2]/table[1]/tbody/tr/td[3]/p[2]/im
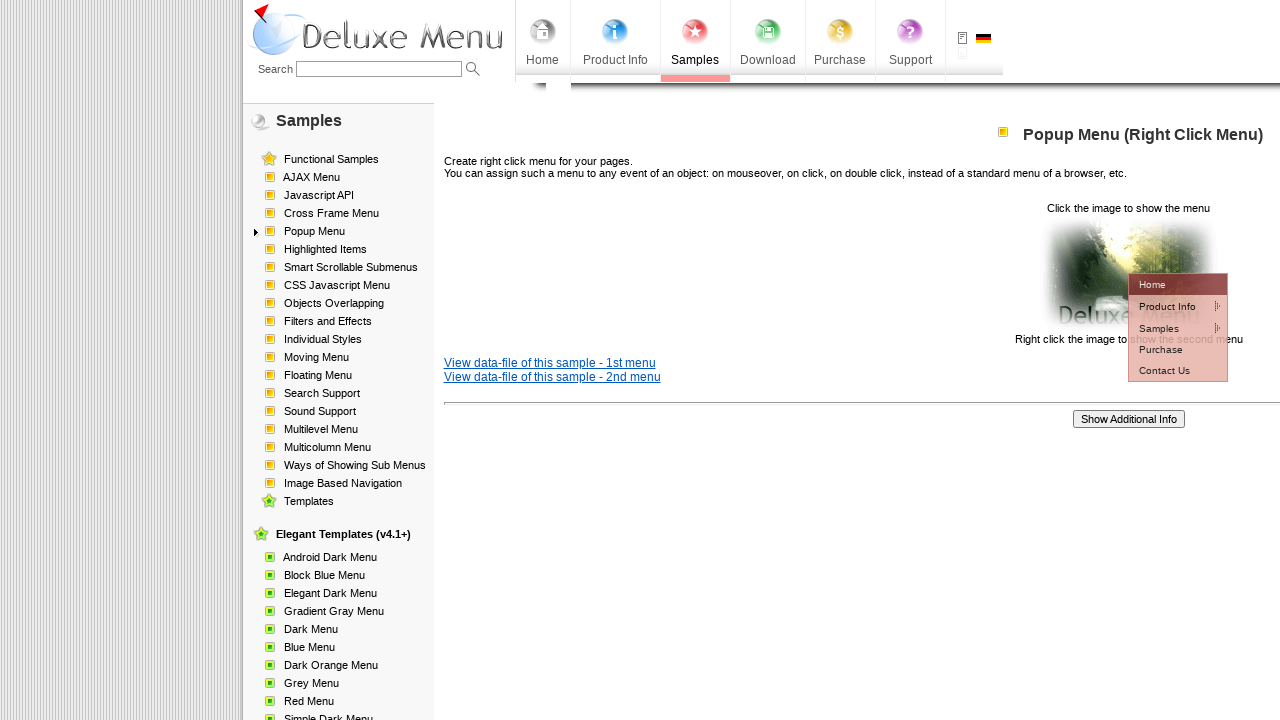

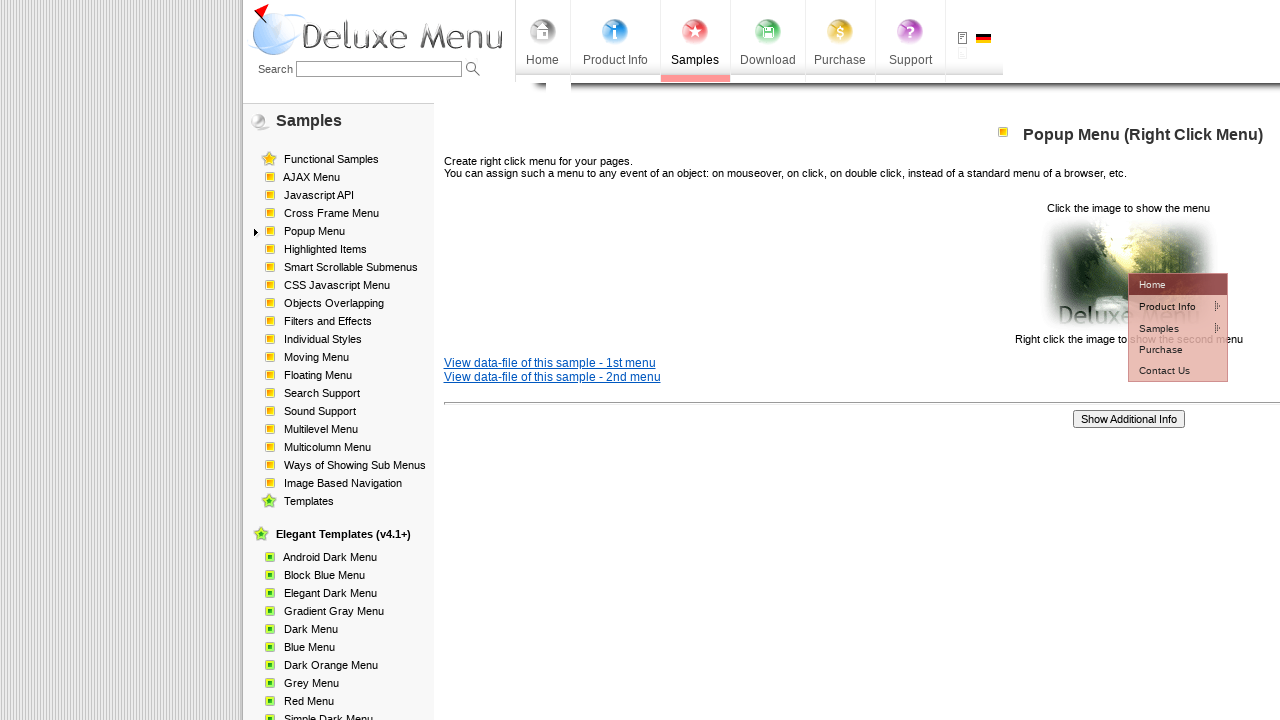